Tests iframe interaction by switching between different frames, clicking elements within frames, and navigating between nested frames

Starting URL: https://www.leafground.com/frame.xhtml

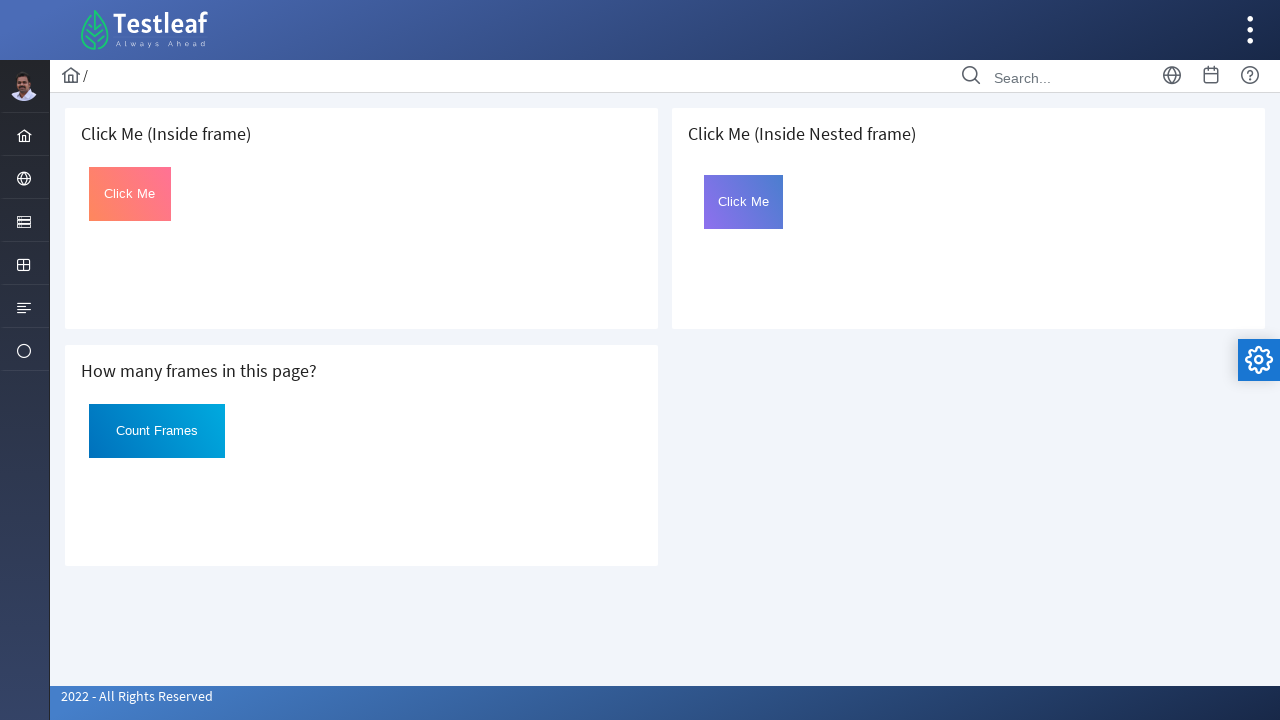

Switched to first iframe and clicked button with id 'Click' at (130, 194) on iframe >> nth=0 >> internal:control=enter-frame >> #Click
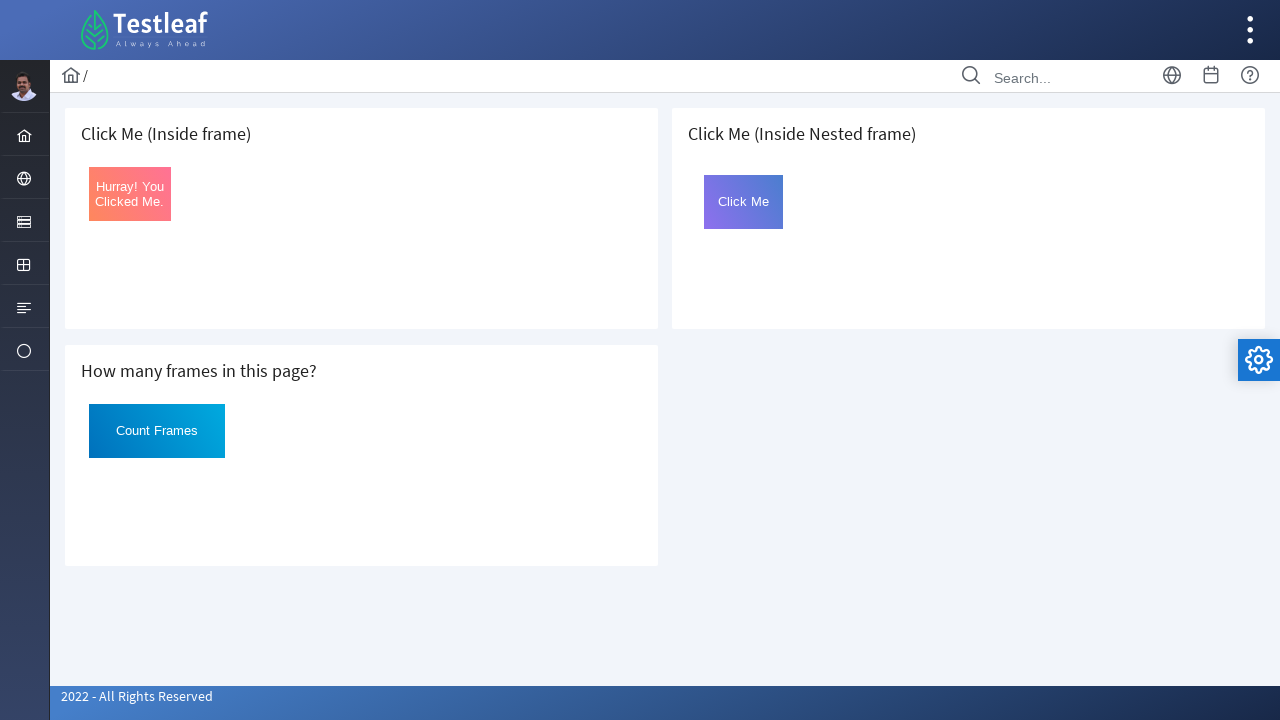

Located third iframe (index 2) containing nested frames
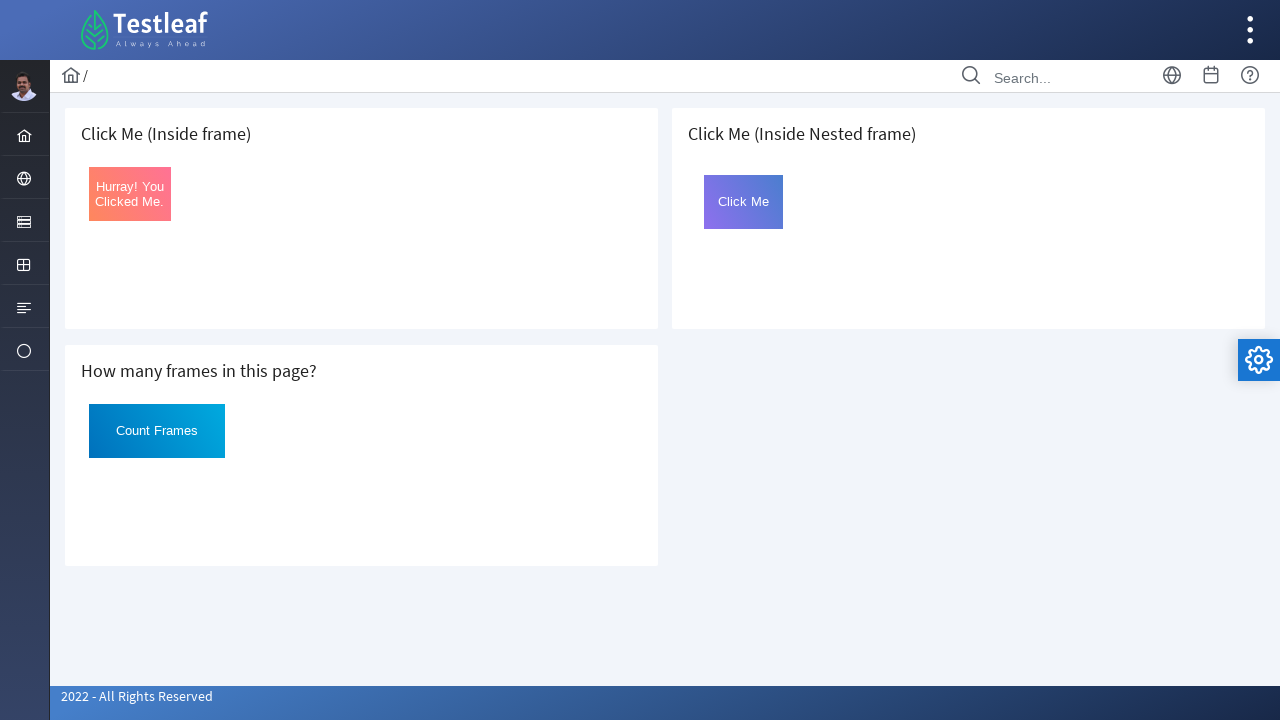

Located nested frame with name 'frame2' inside third iframe
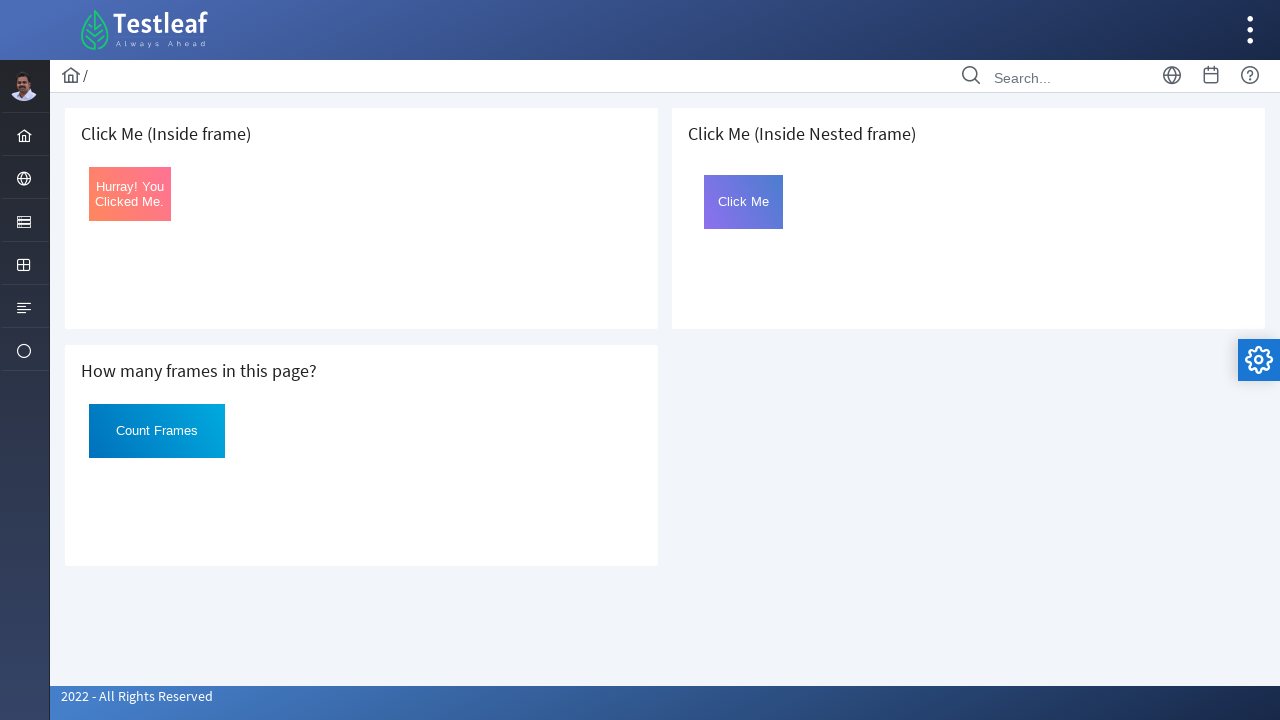

Clicked button with id 'Click' in nested frame2 at (744, 202) on iframe >> nth=2 >> internal:control=enter-frame >> iframe[name='frame2'] >> inte
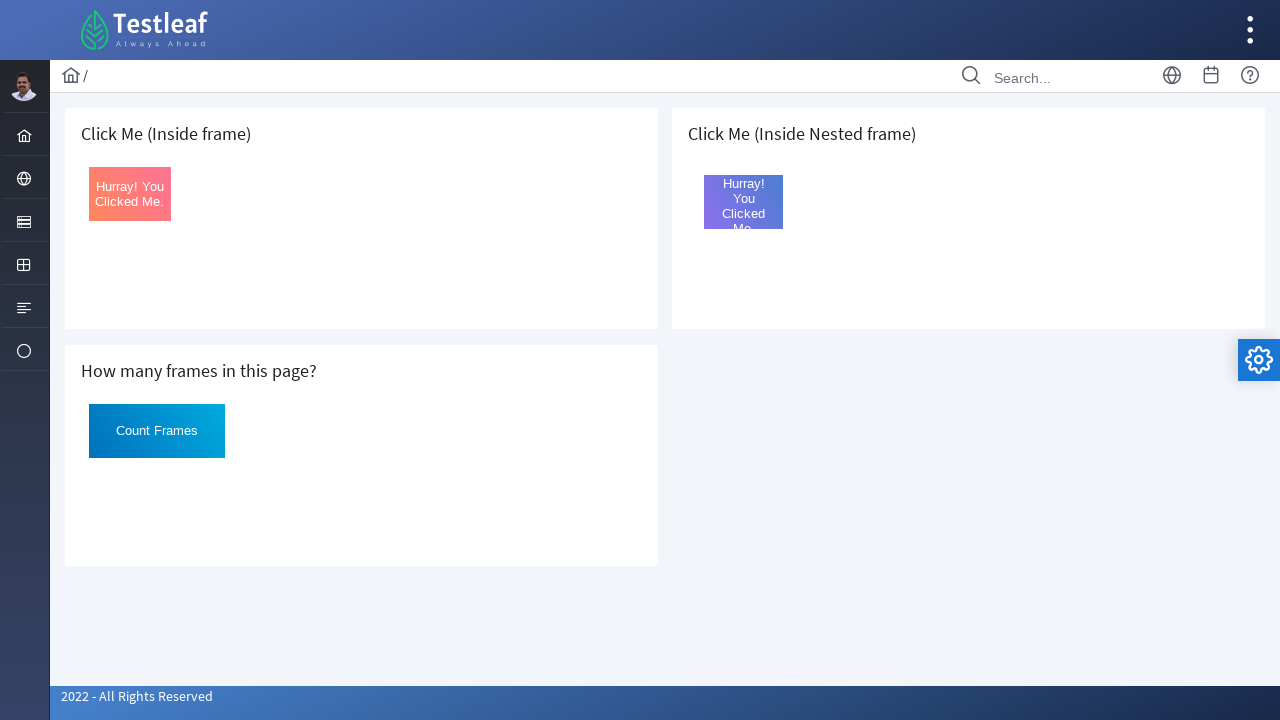

Located second iframe using xpath expression
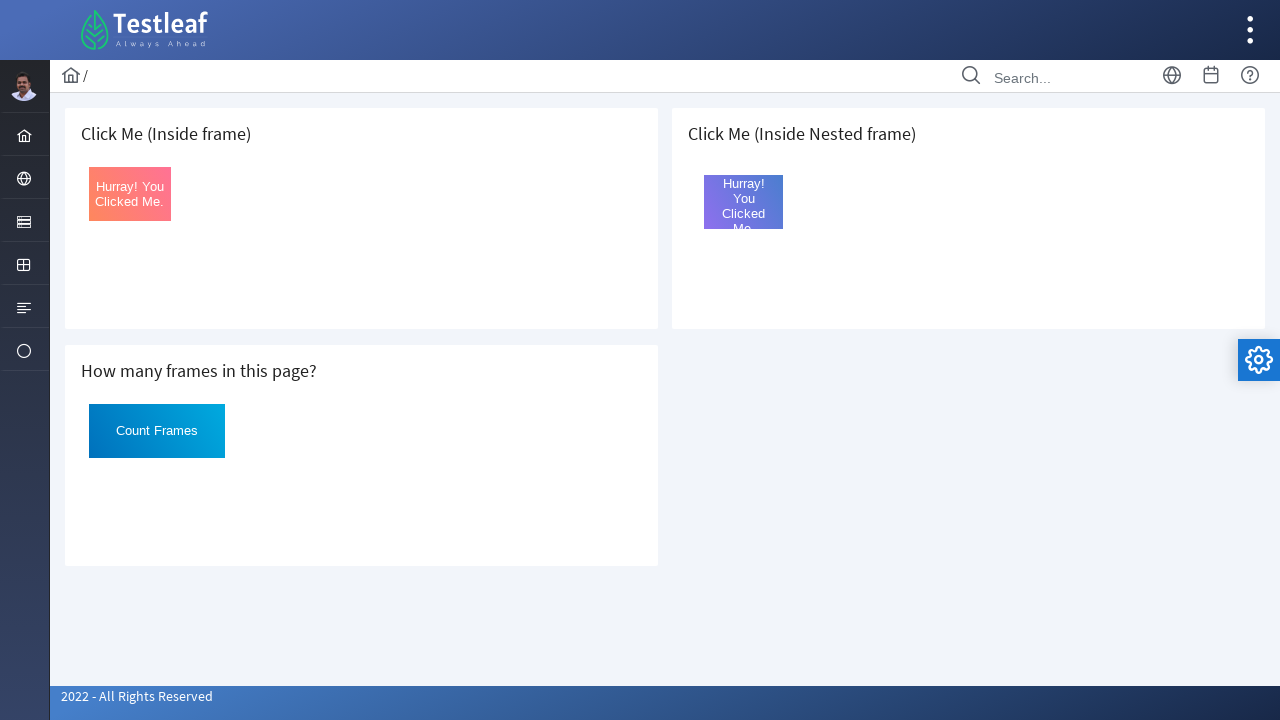

Retrieved text from element with id 'Click' in second iframe: 'Count Frames'
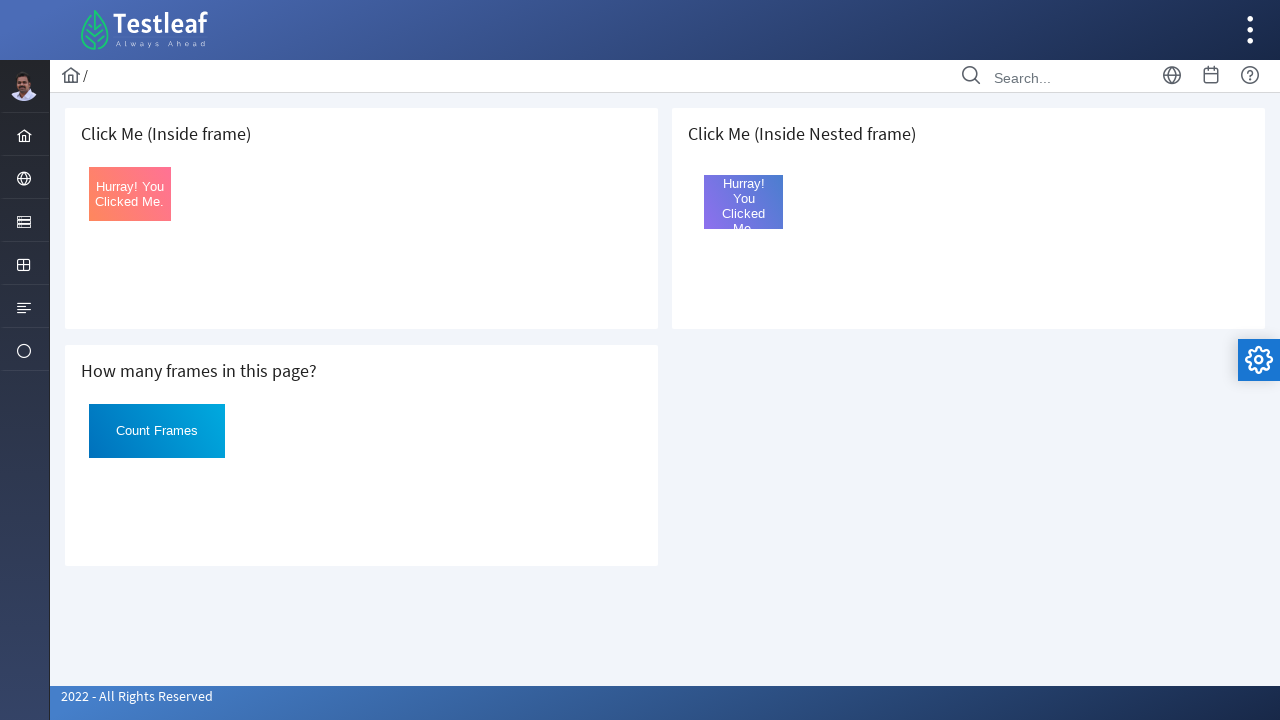

Printed extracted text: 'Count Frames'
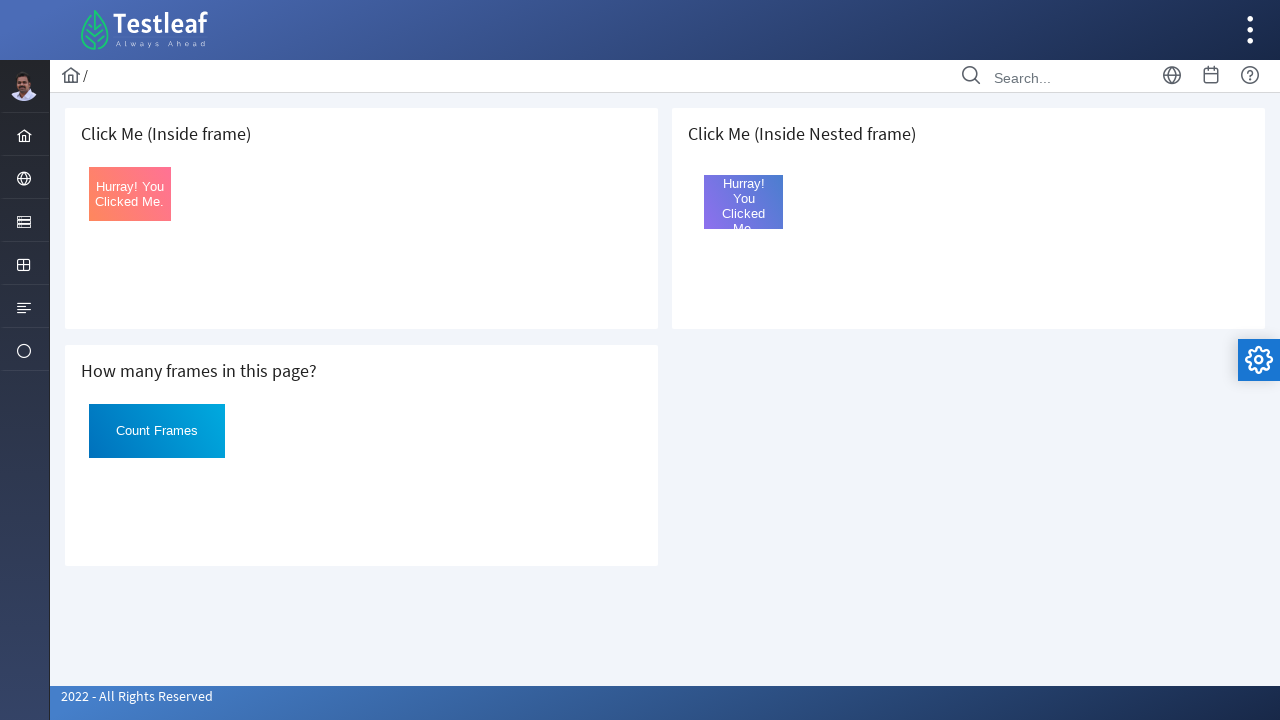

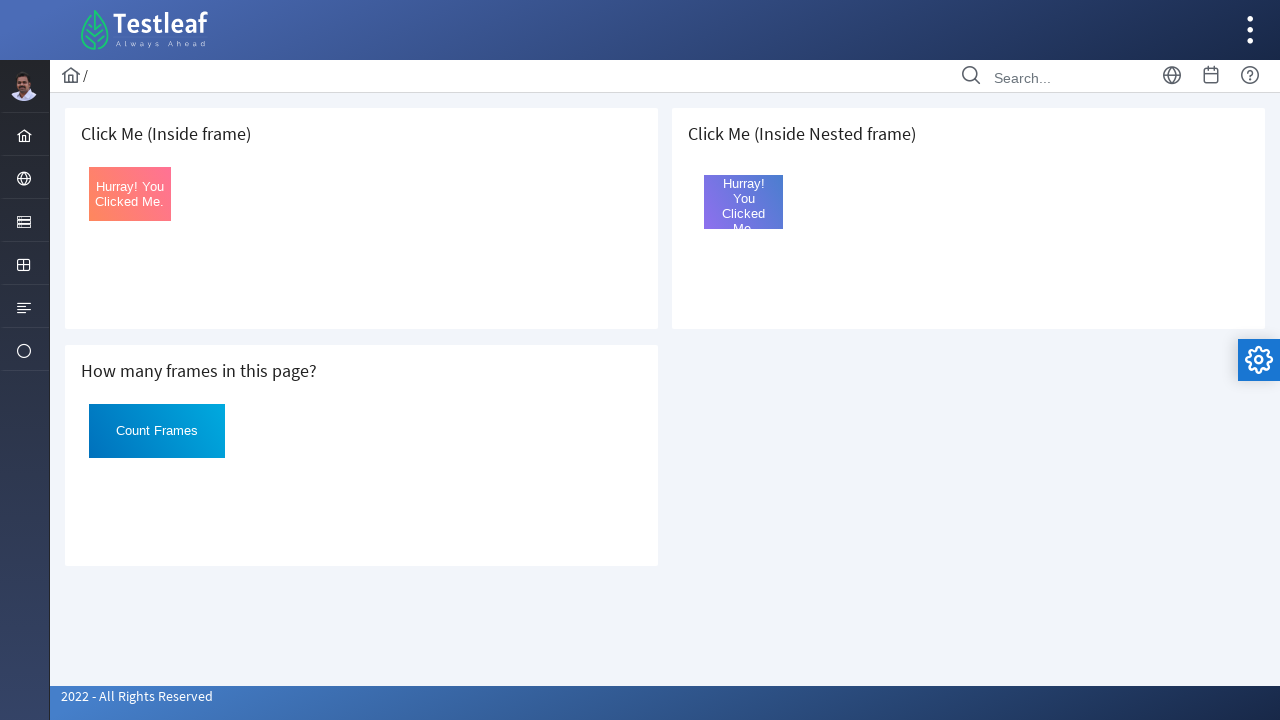